Tests the Playwright documentation website by verifying the page title contains "Playwright", then clicking the "Get started" link and verifying the "Installation" heading is visible.

Starting URL: https://playwright.dev/

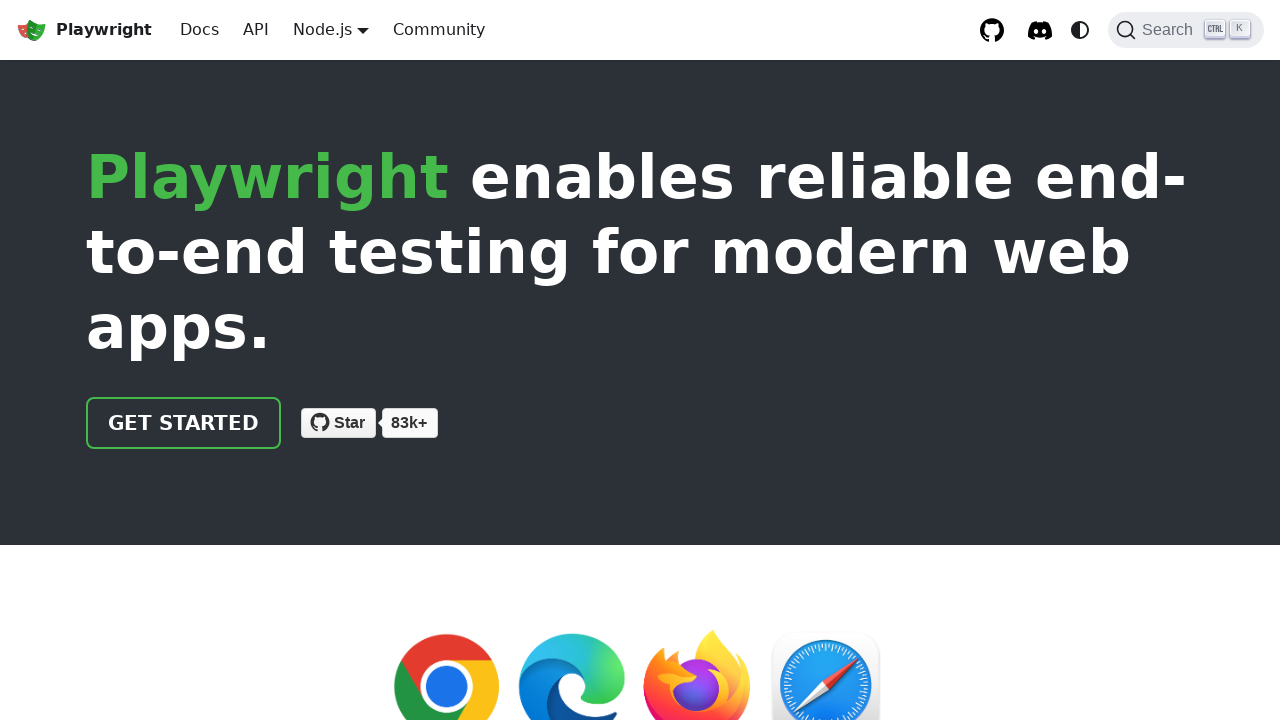

Retrieved page title
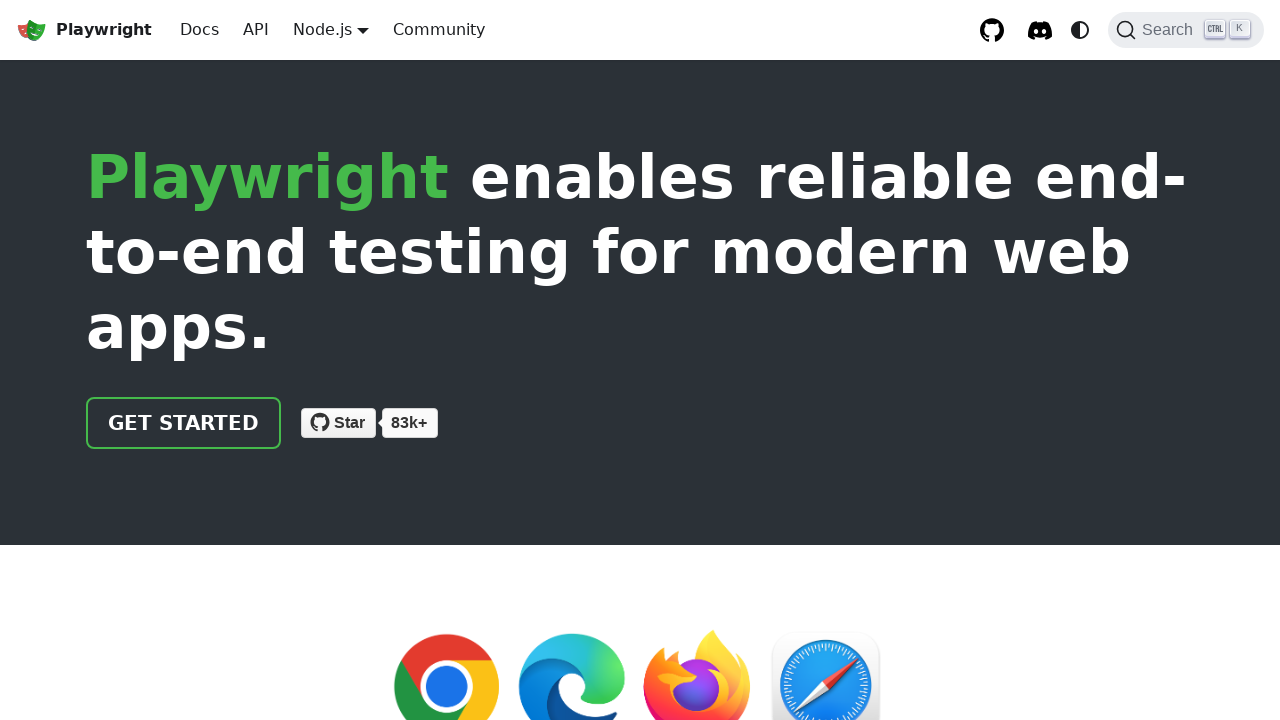

Verified page title contains 'Playwright'
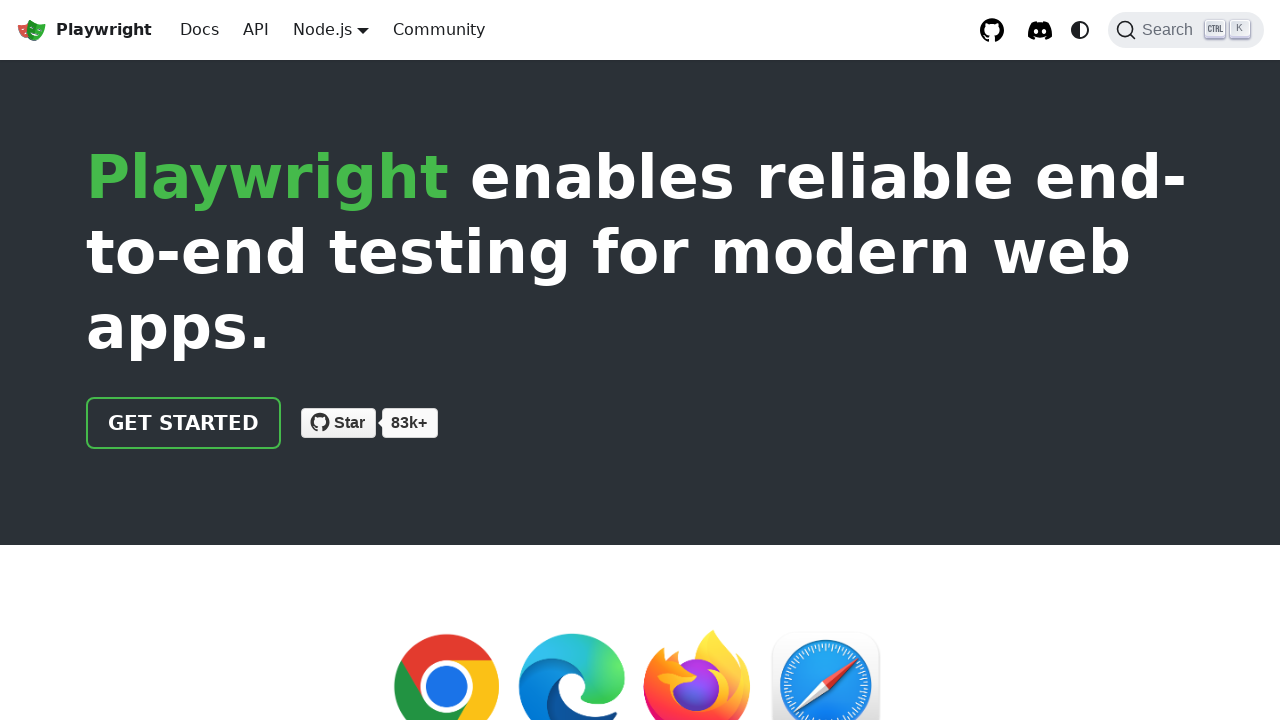

Clicked 'Get started' link at (184, 423) on internal:role=link[name="Get started"i]
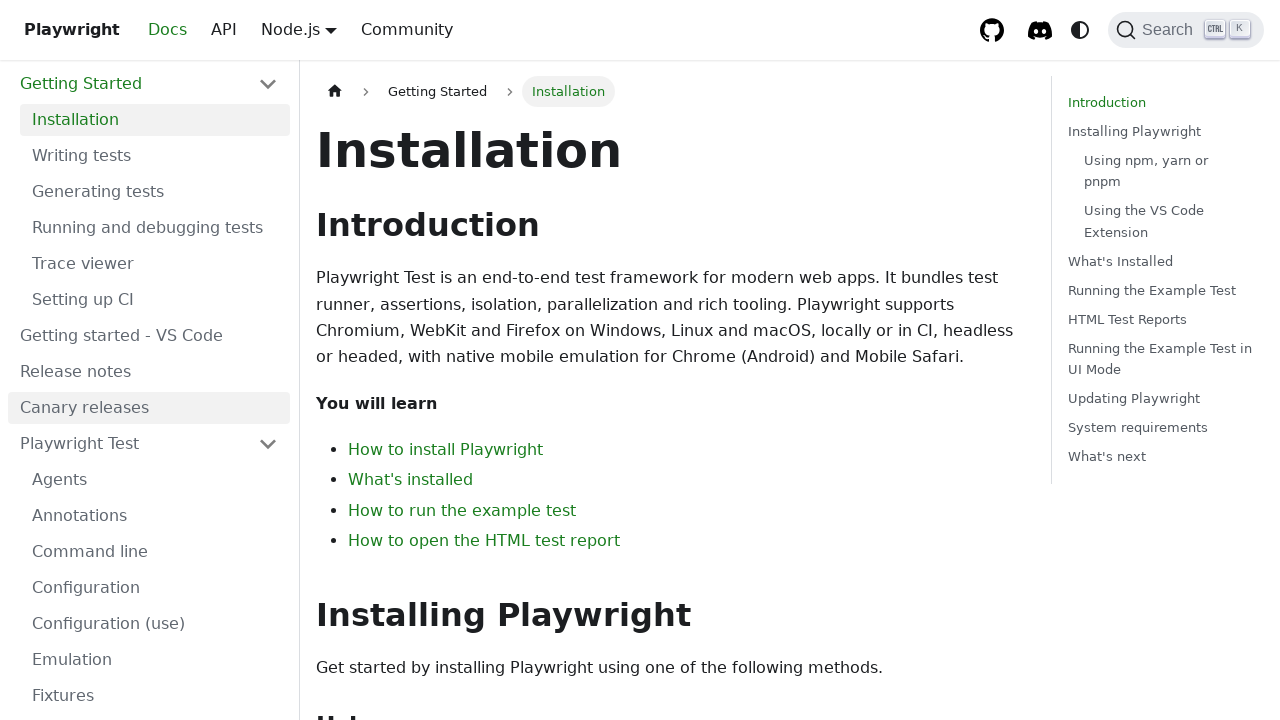

Installation heading became visible
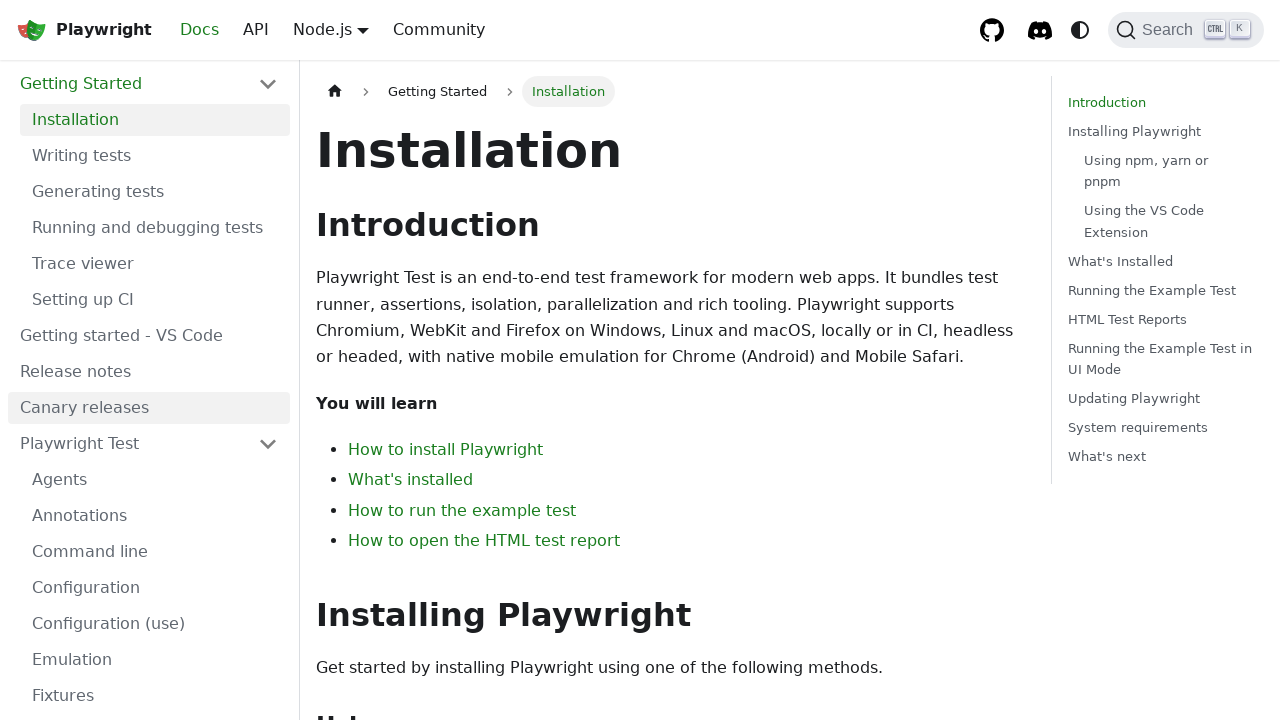

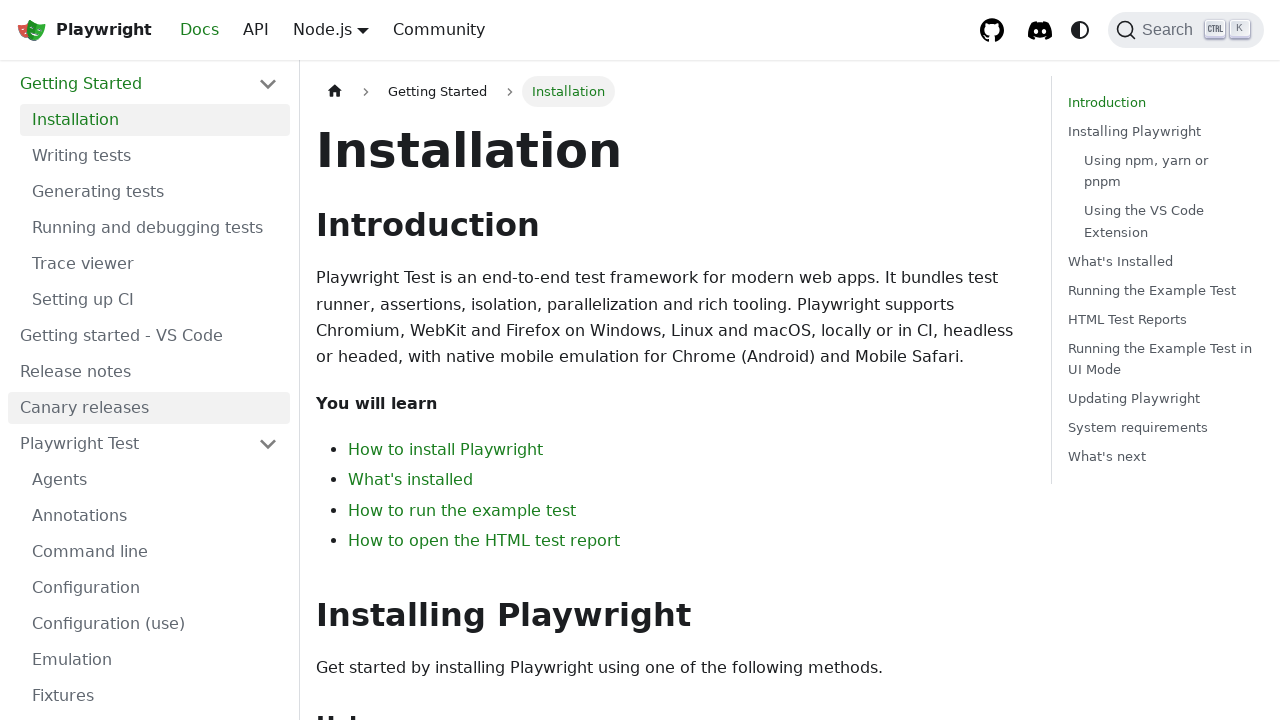